Tests jQuery UI custom dropdown by selecting various numeric options and verifying the selected value is displayed correctly

Starting URL: https://jqueryui.com/resources/demos/selectmenu/default.html

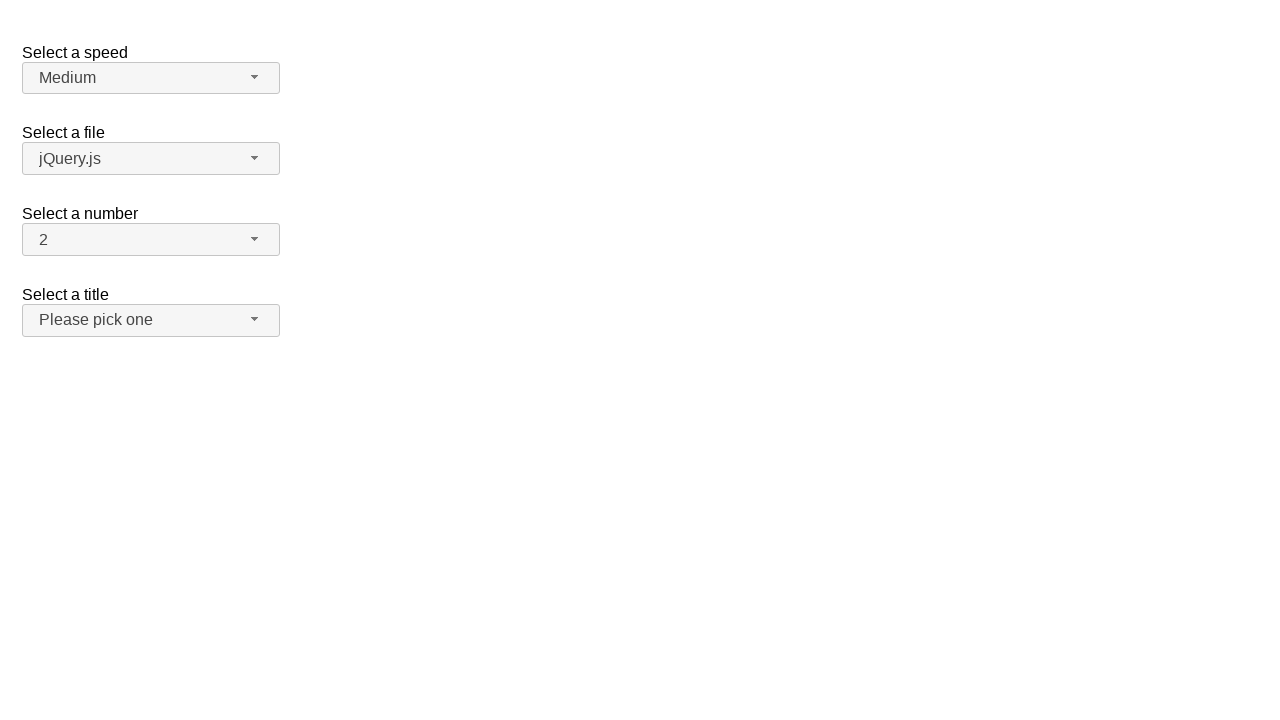

Clicked number dropdown button to open menu at (151, 240) on xpath=//span[@id='number-button']
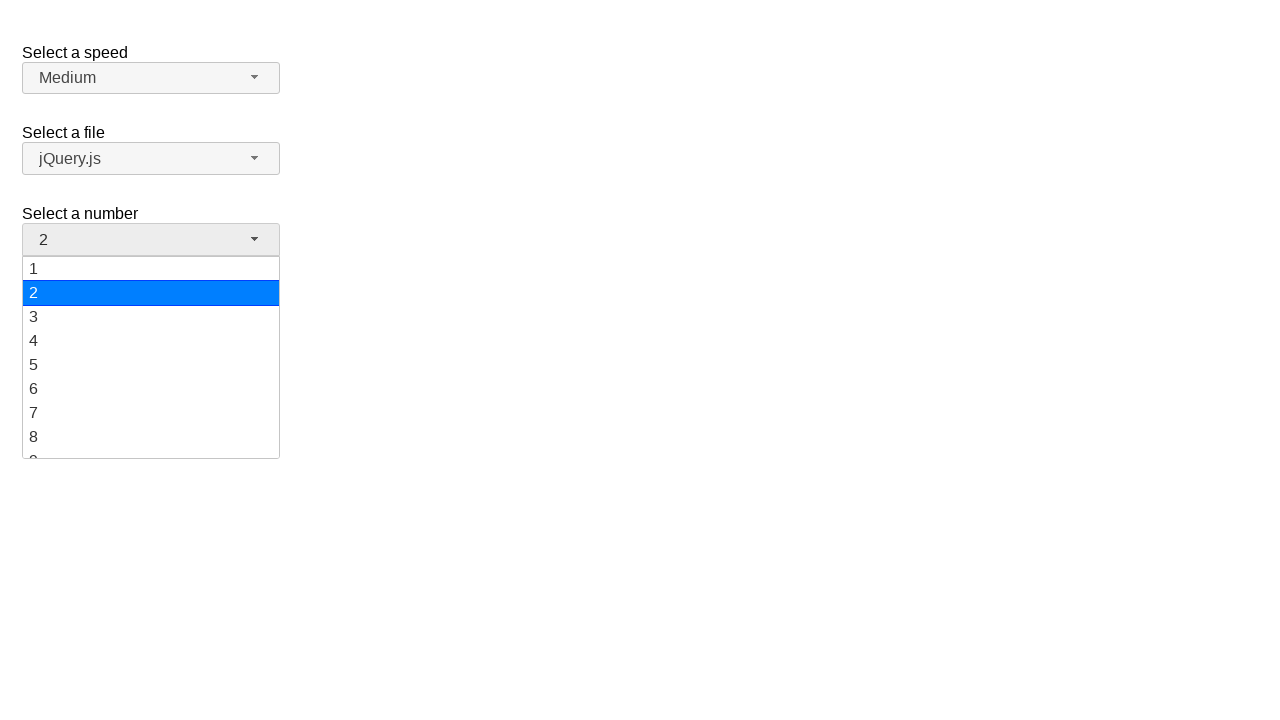

Number dropdown menu appeared
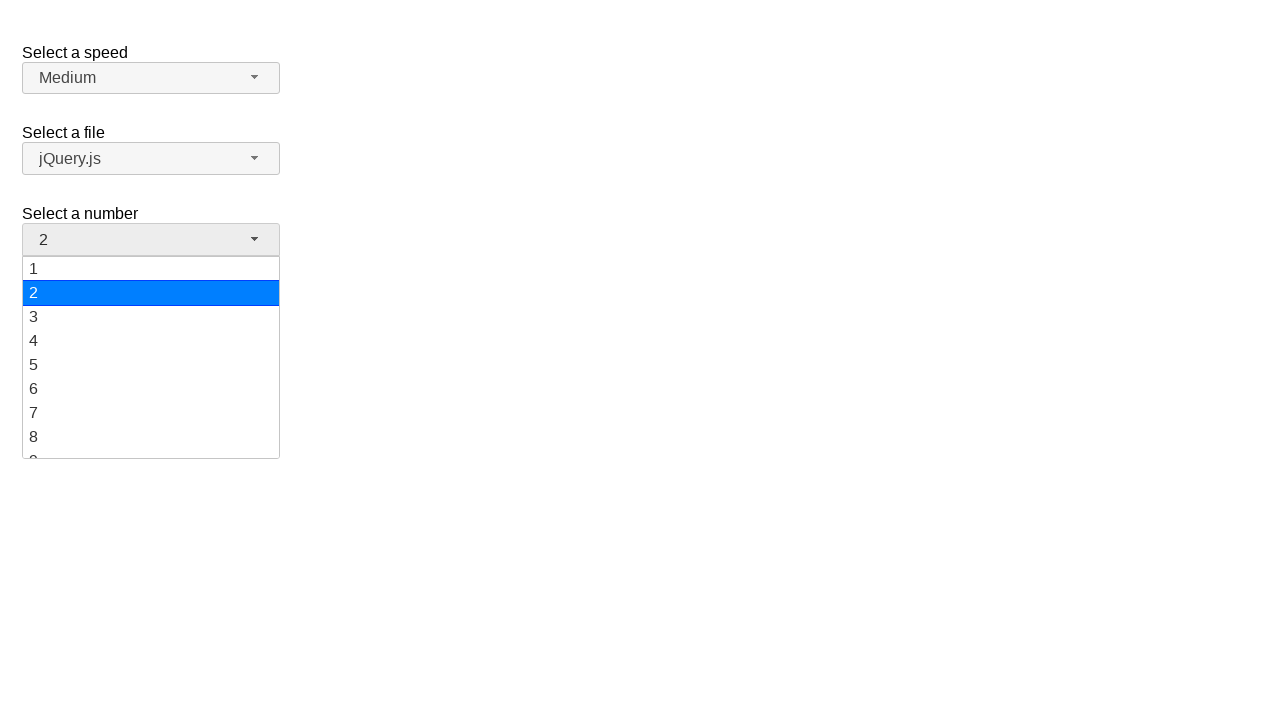

Selected '13' from the number dropdown at (151, 357) on xpath=//ul[@id='number-menu']//div[text()='13']
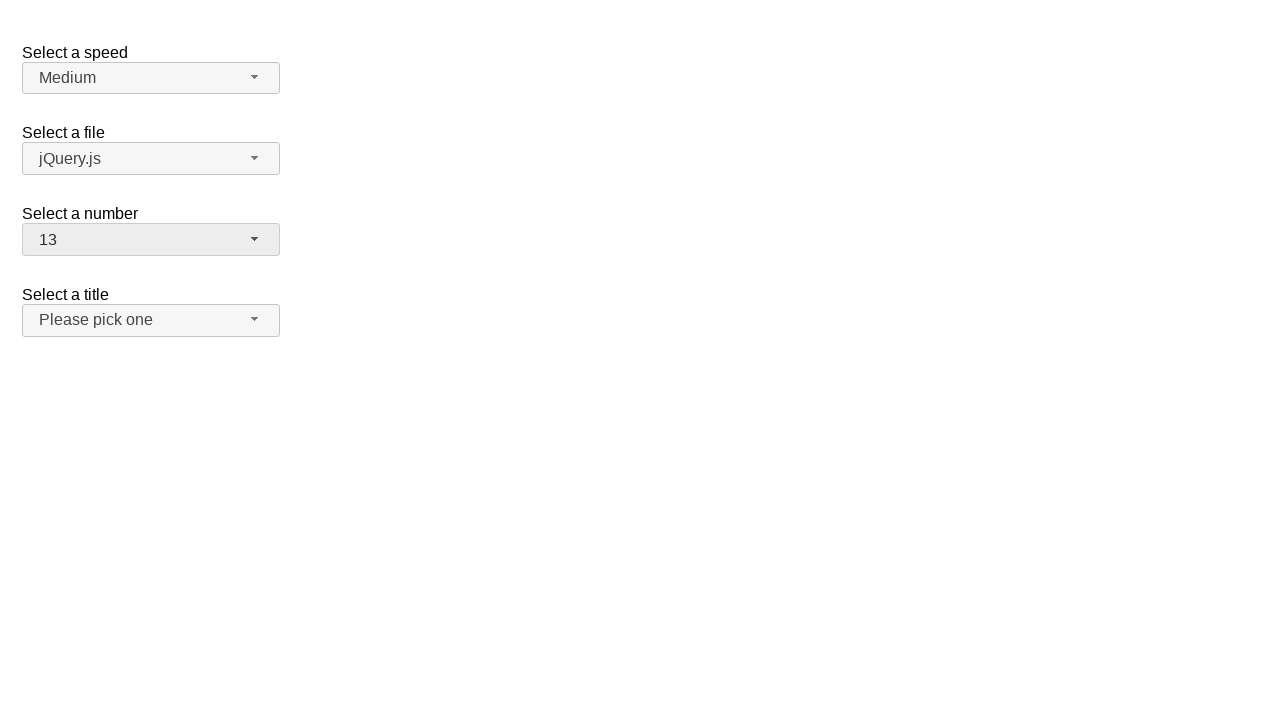

Verified that '13' is displayed as the selected value
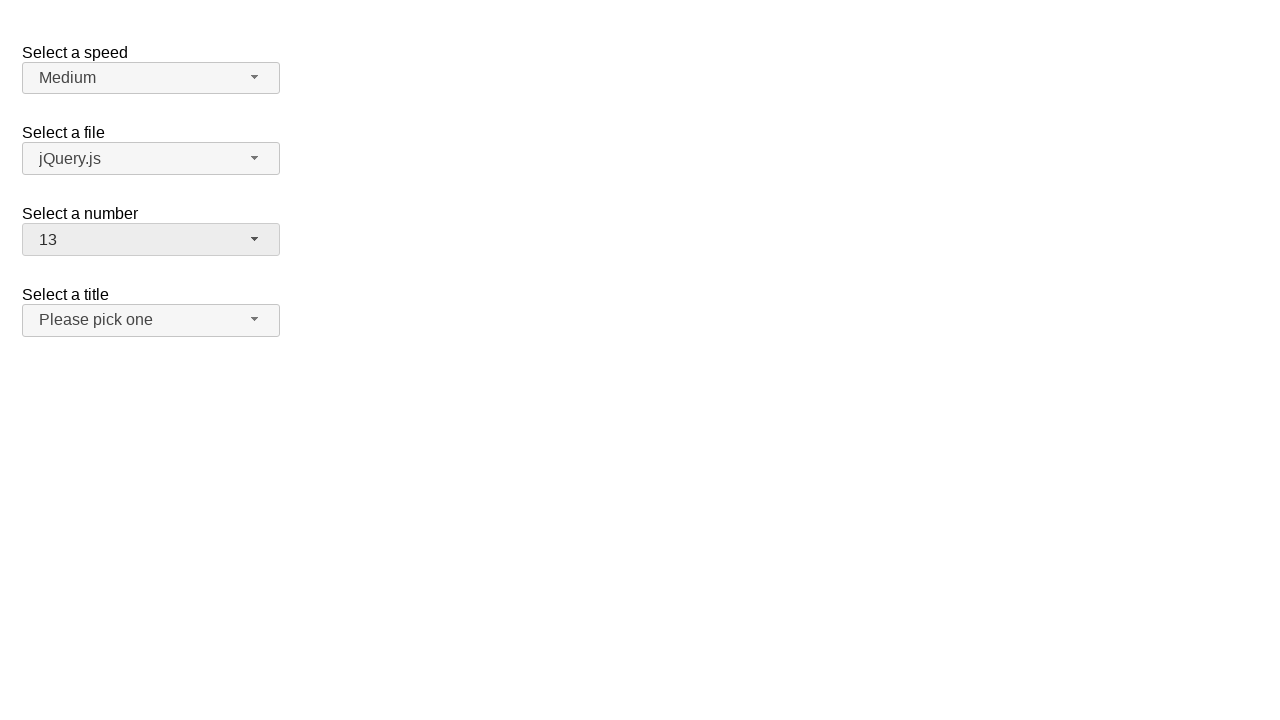

Clicked number dropdown button to open menu at (151, 240) on xpath=//span[@id='number-button']
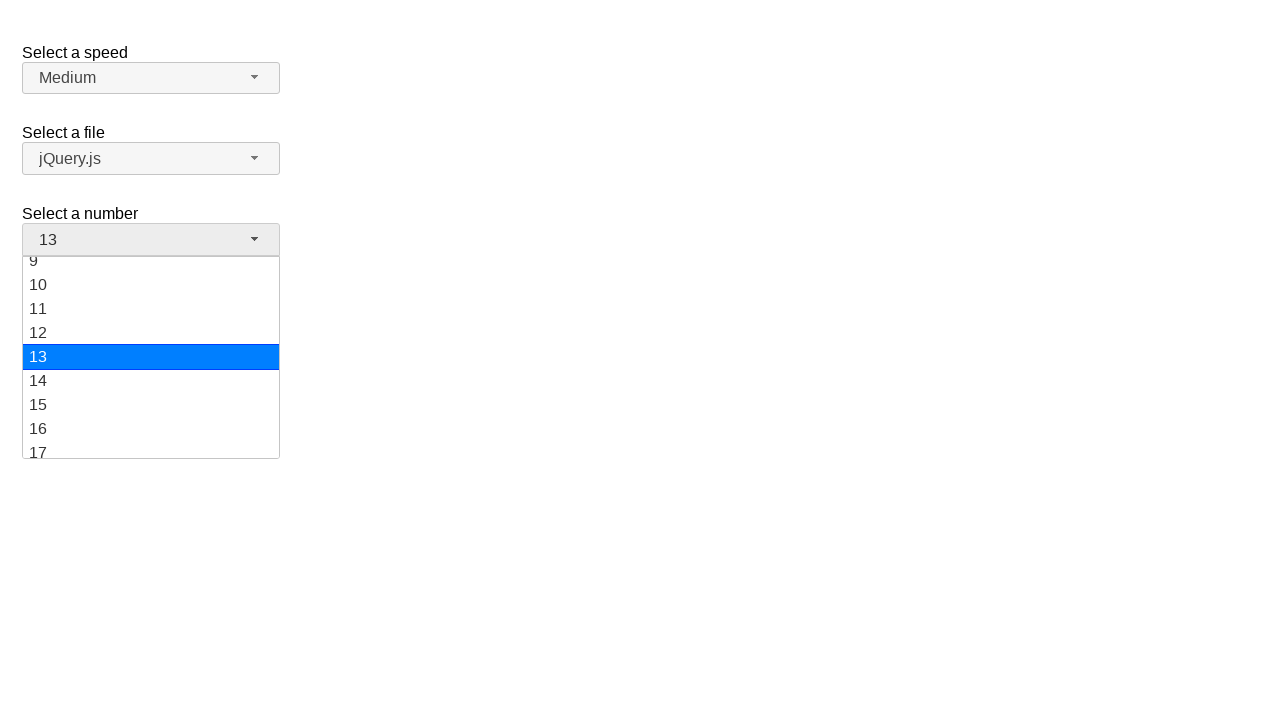

Selected '1' from the number dropdown at (151, 269) on xpath=//ul[@id='number-menu']//div[text()='1']
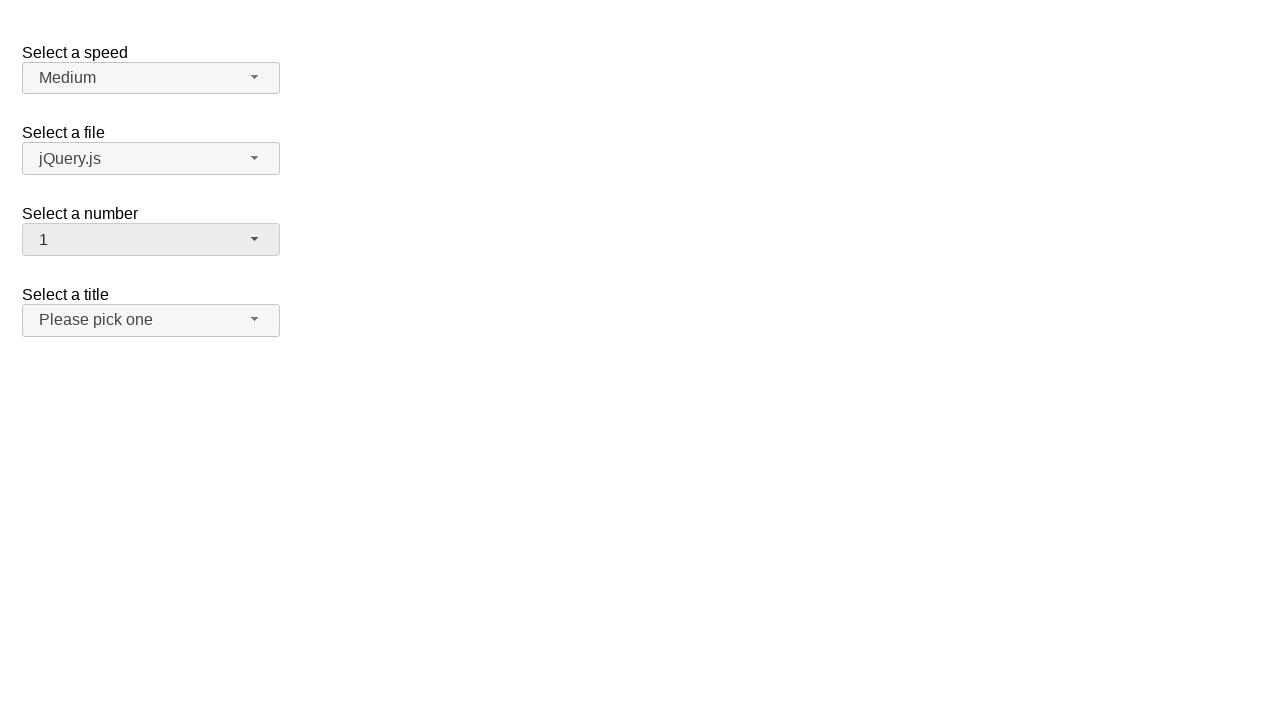

Clicked number dropdown button to open menu at (151, 240) on xpath=//span[@id='number-button']
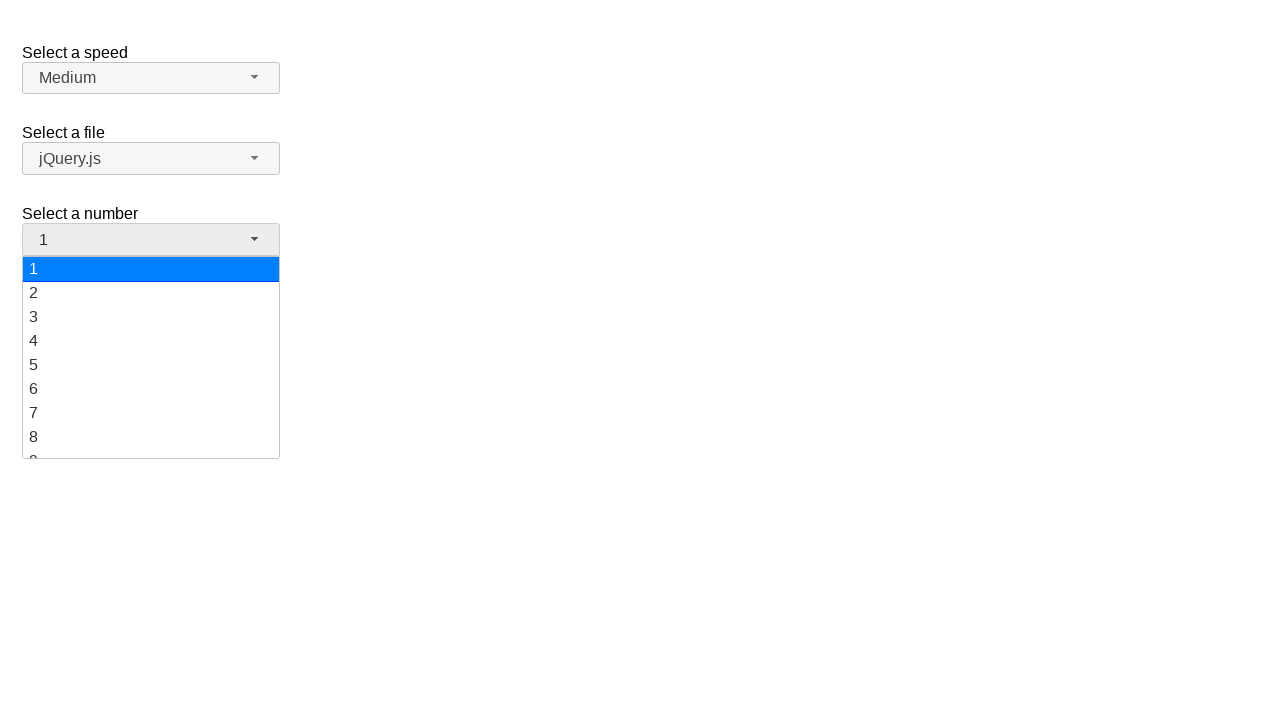

Selected '19' from the number dropdown at (151, 445) on xpath=//ul[@id='number-menu']//div[text()='19']
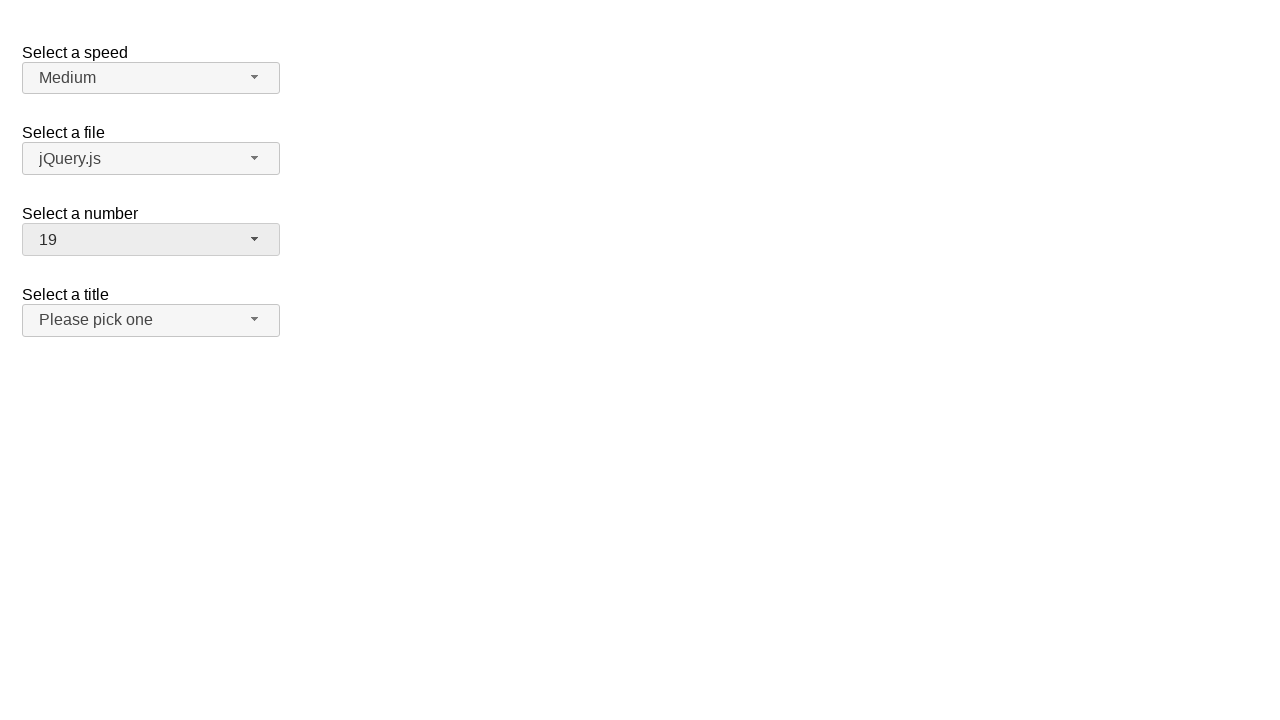

Clicked number dropdown button to open menu at (151, 240) on xpath=//span[@id='number-button']
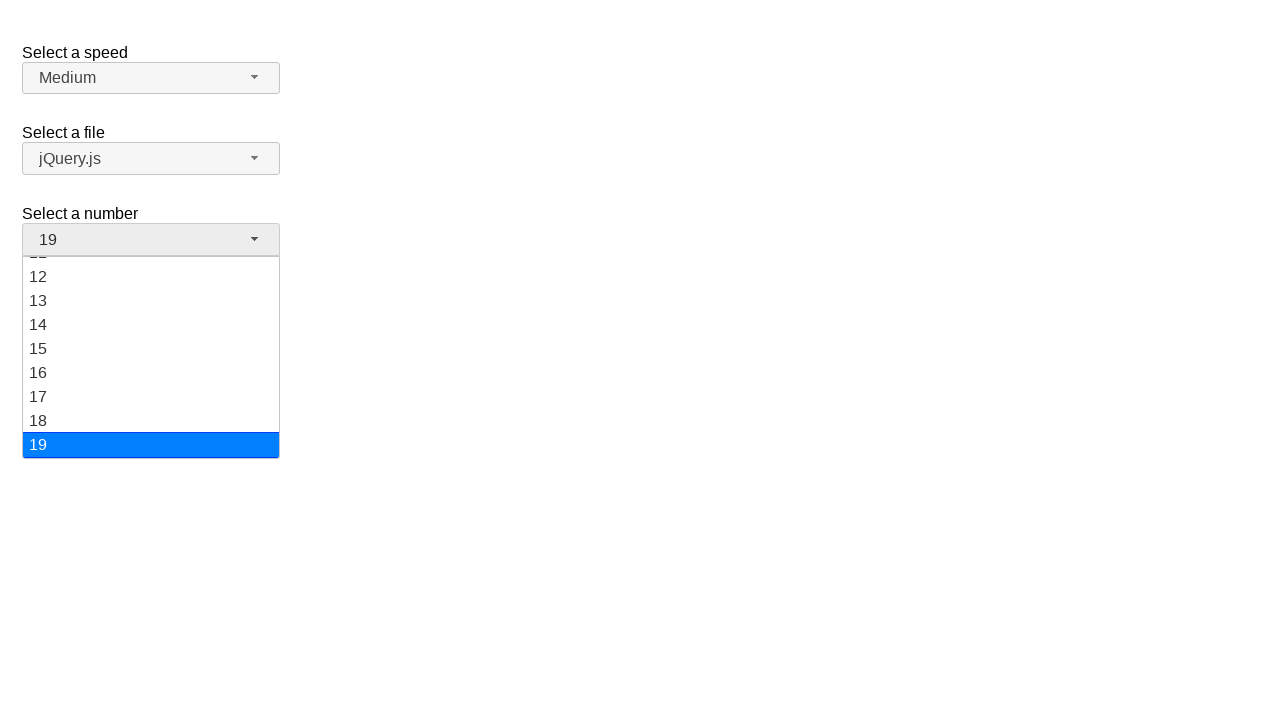

Selected '5' from the number dropdown at (151, 357) on xpath=//ul[@id='number-menu']//div[text()='5']
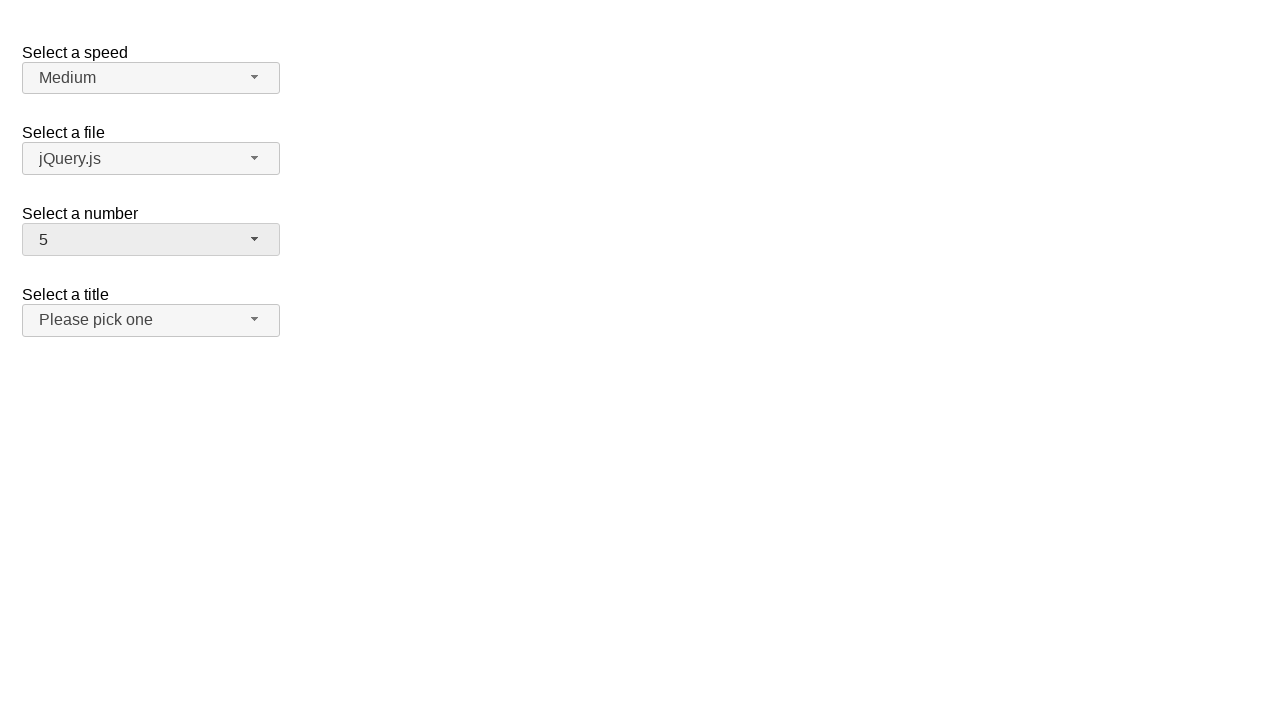

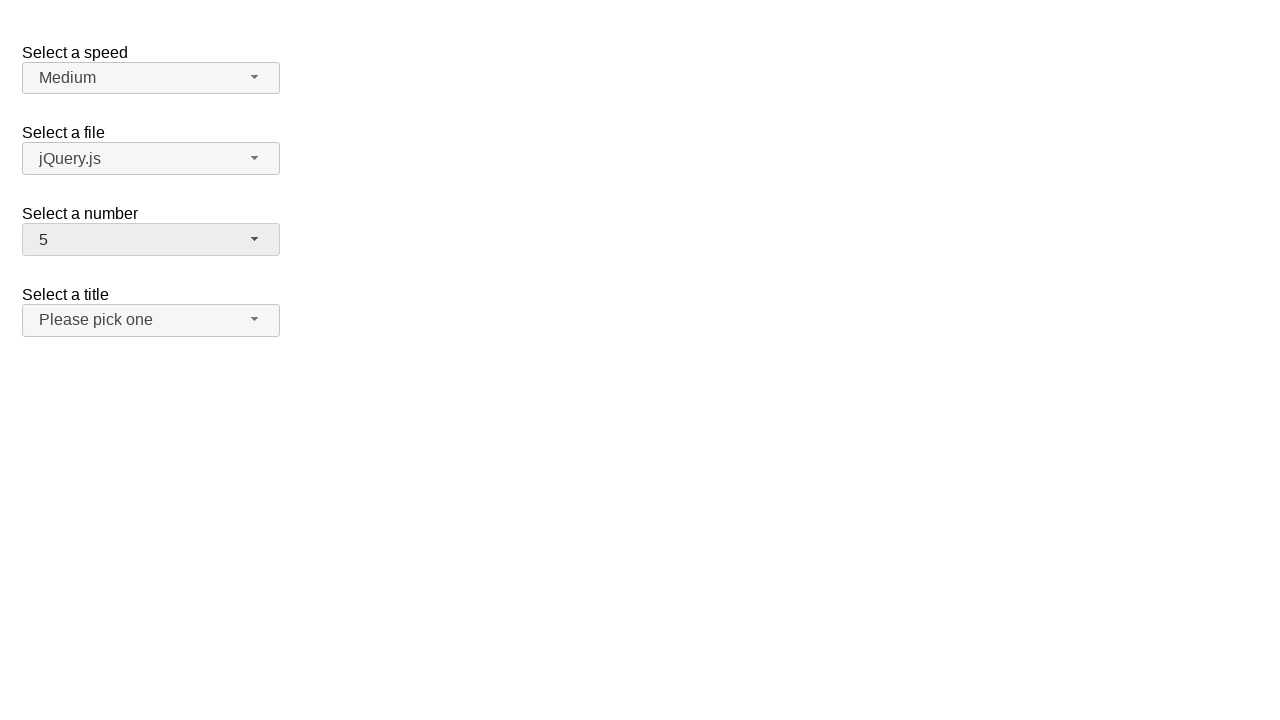